Navigates to BrowserStack homepage and clicks the sign-in link

Starting URL: https://www.browserstack.com/

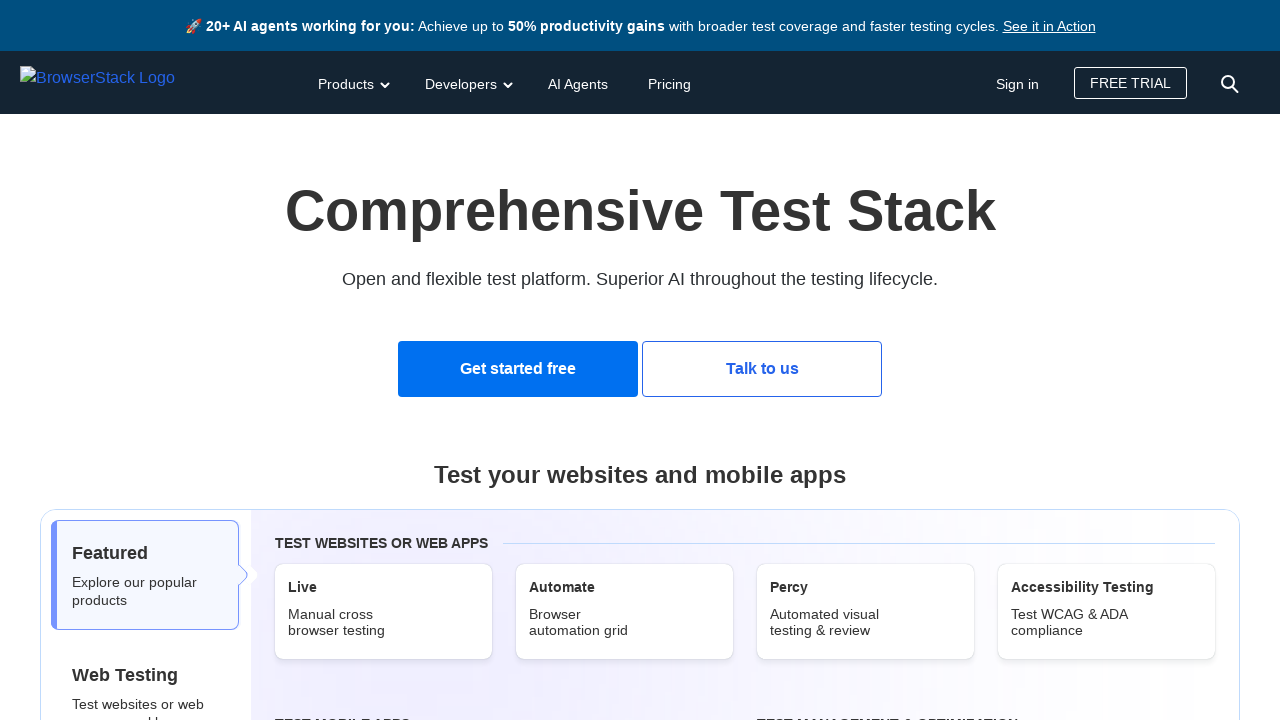

Navigated to BrowserStack homepage
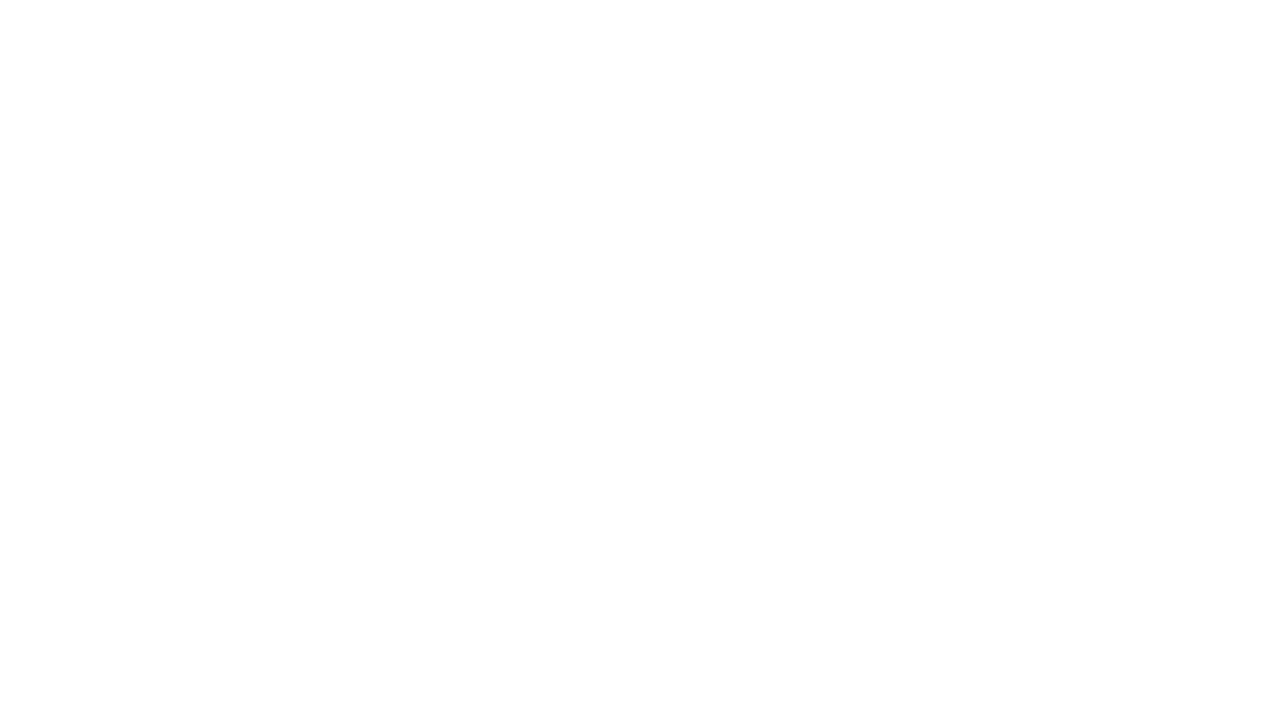

Clicked the sign-in link at (1018, 82) on .sign-in-link a
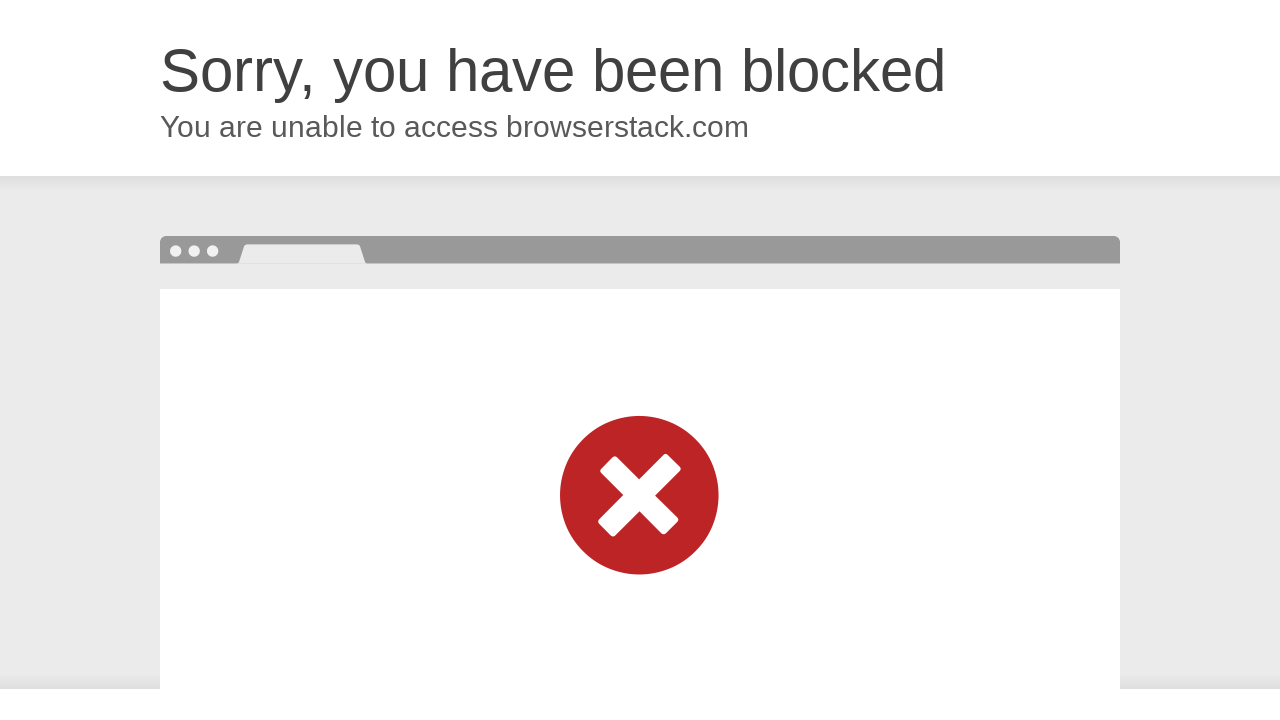

Navigation completed and network idle reached
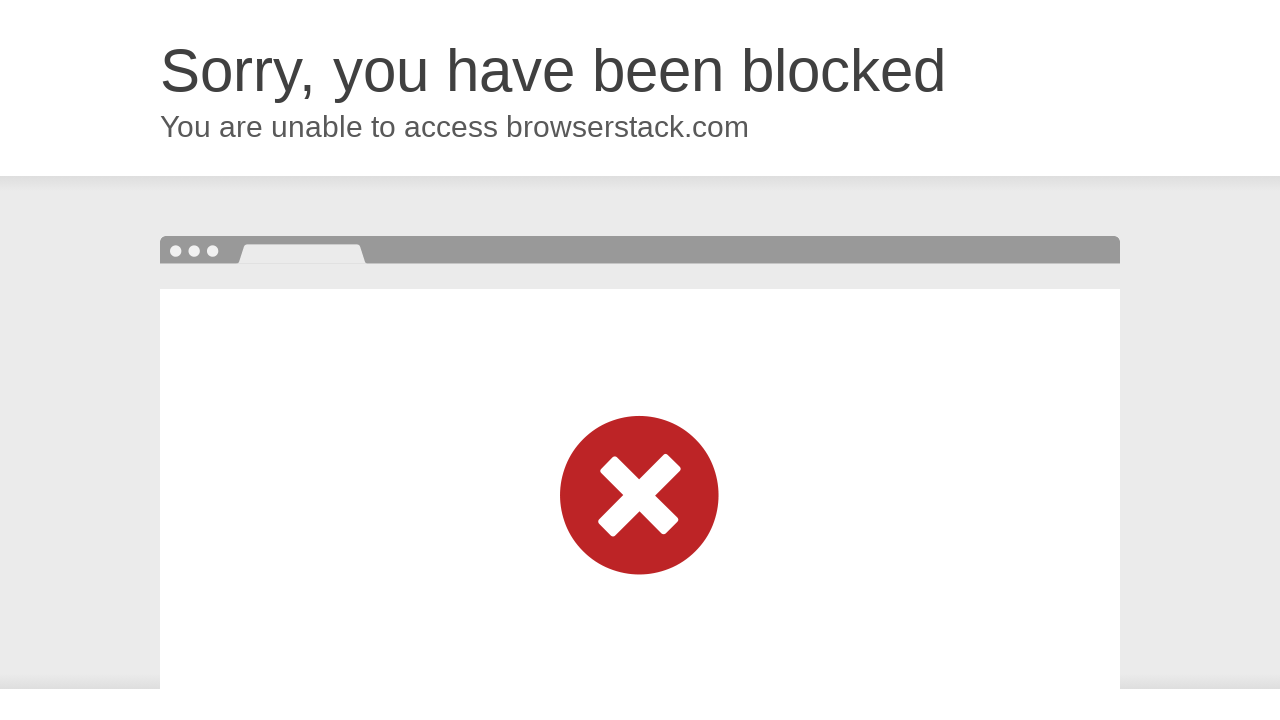

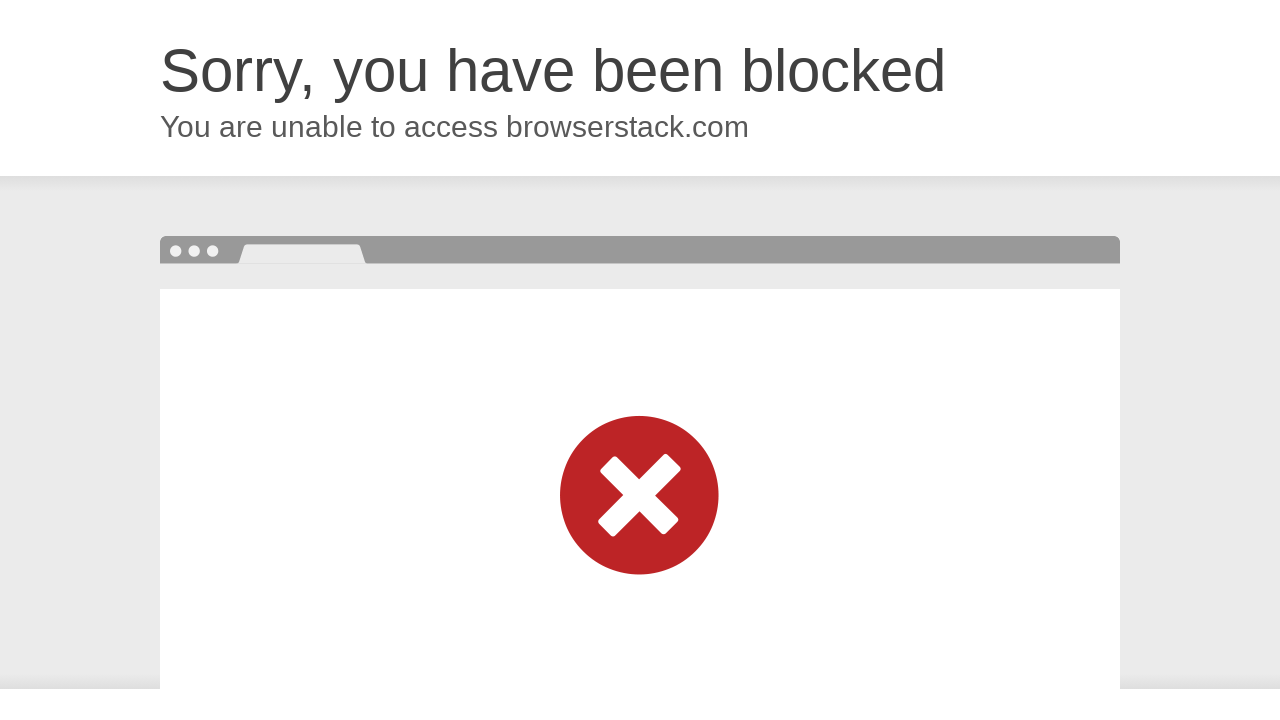